Tests the confirm alert dialog by navigating to Alerts section, clicking the confirm button, accepting the dialog, and verifying the result message

Starting URL: https://demoqa.com

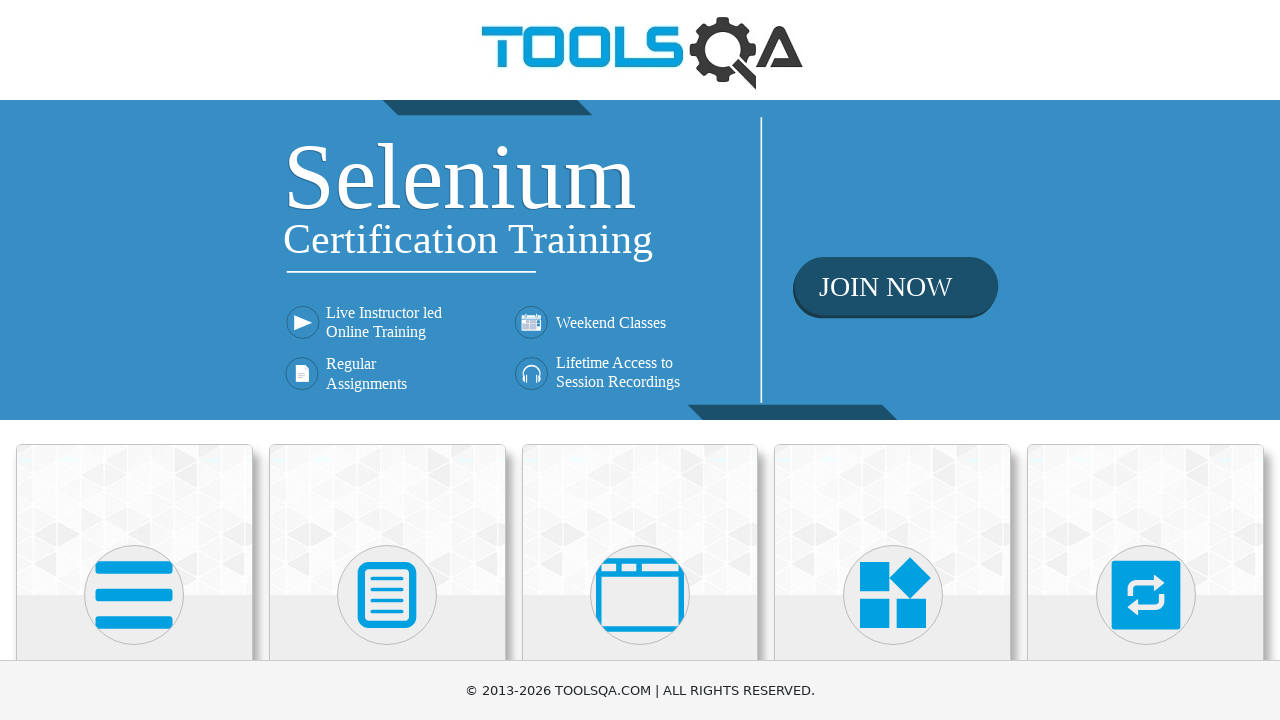

Clicked on Alerts, Frame & Windows card at (640, 520) on div.card >> nth=2
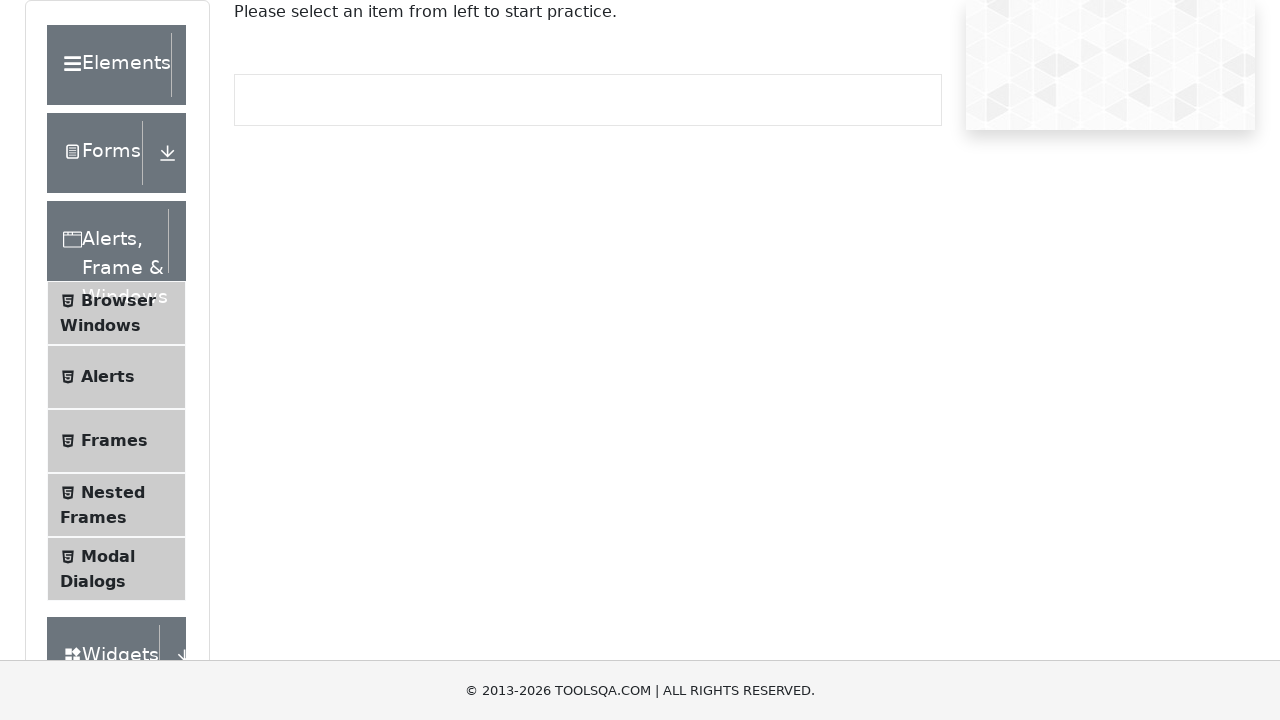

Clicked on Alerts menu item at (108, 377) on div.element-list.collapse.show li#item-1 span.text
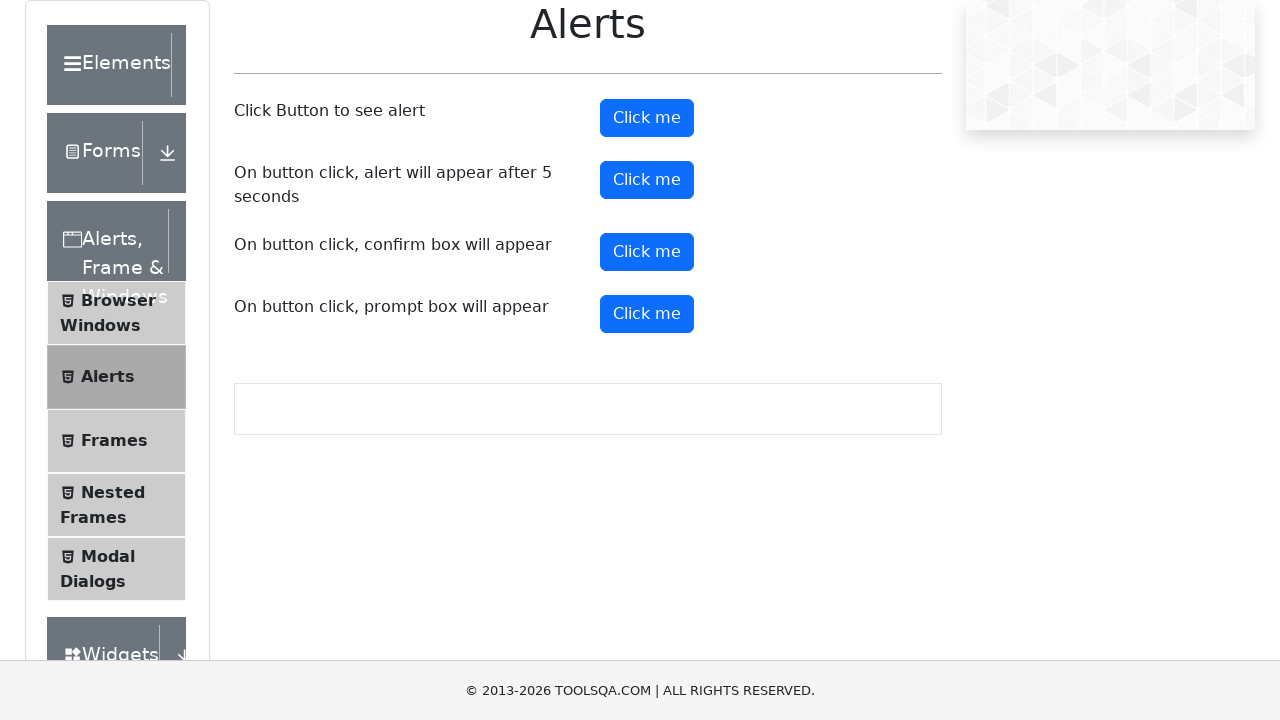

Set up dialog handler to accept confirm dialogs
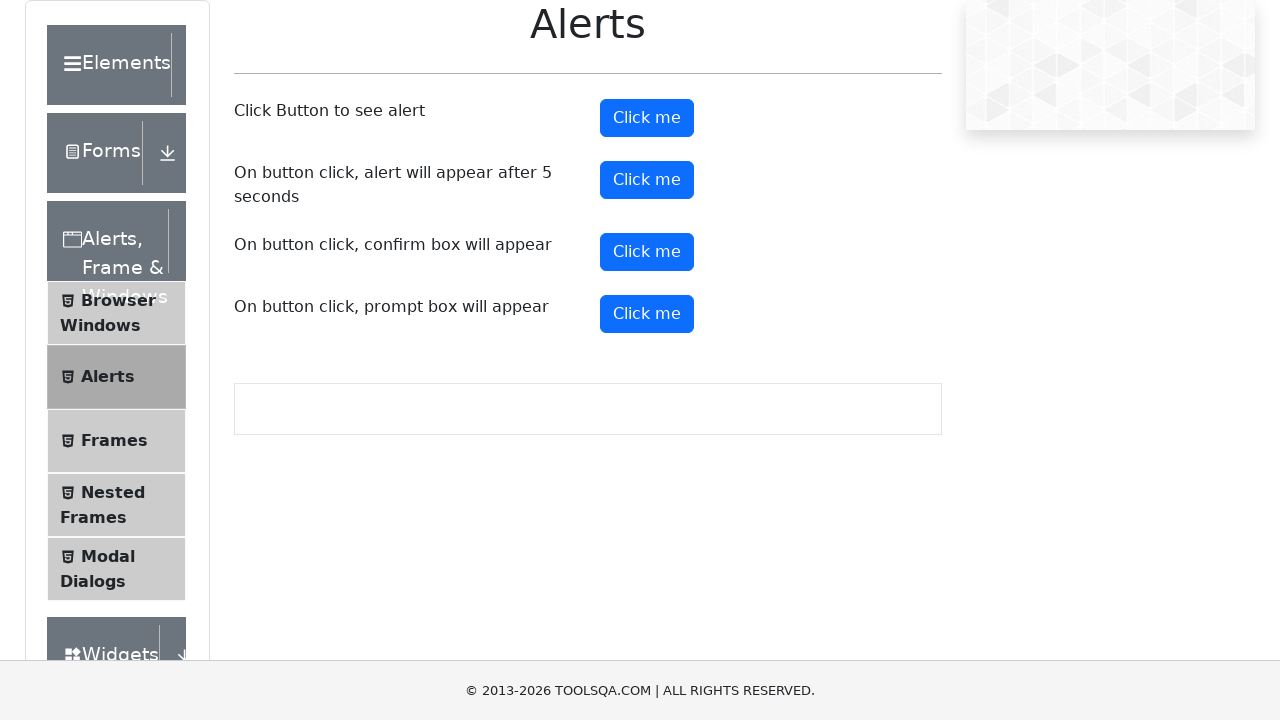

Clicked the confirm button to trigger the dialog at (647, 252) on #confirmButton
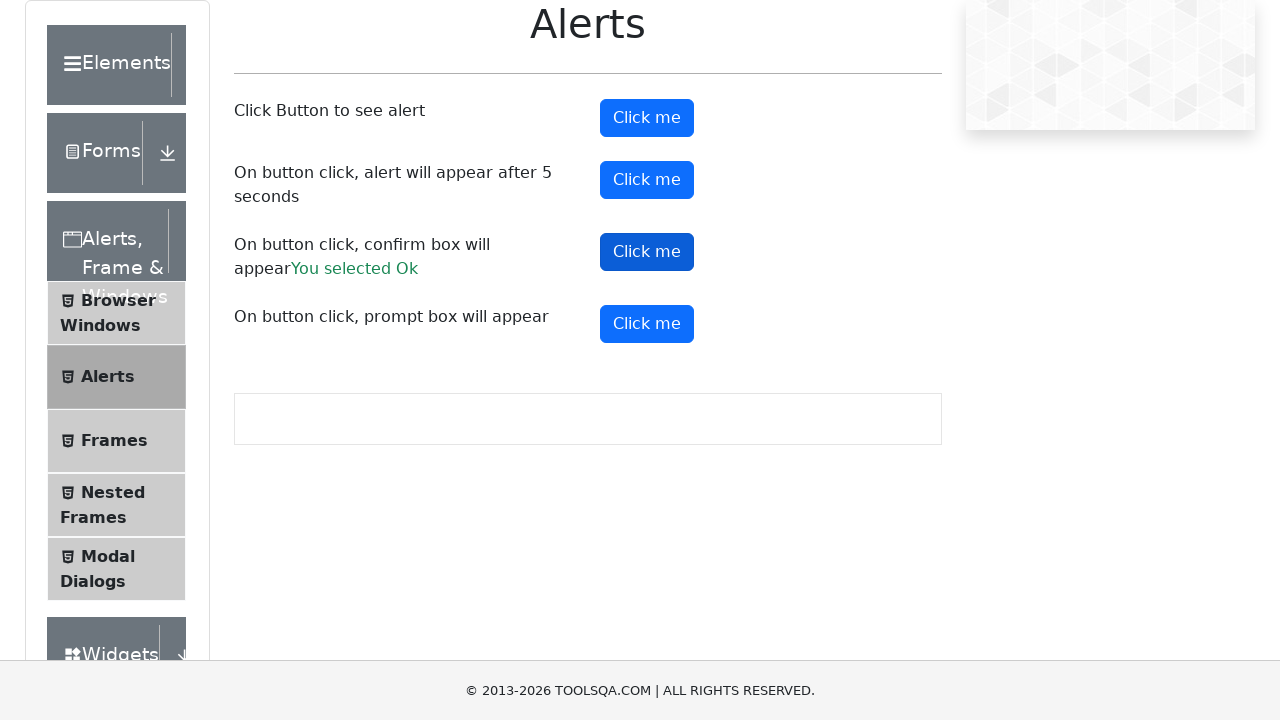

Waited for confirm result message to appear
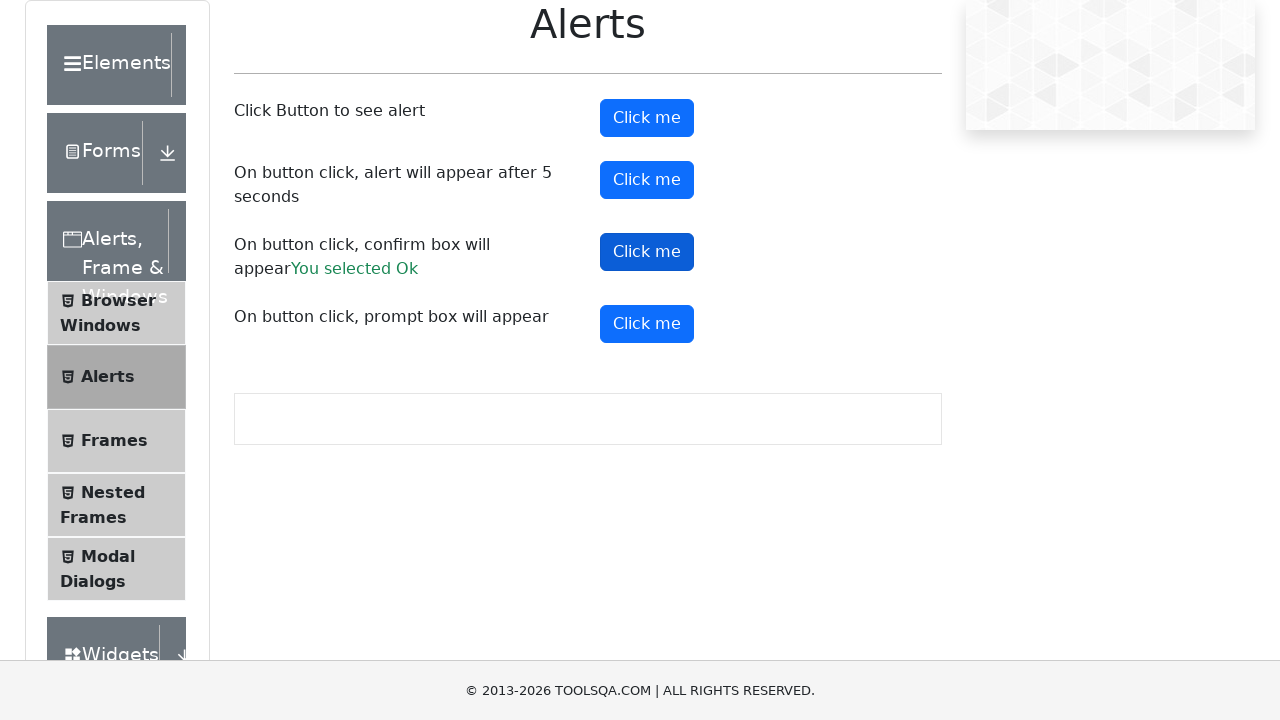

Retrieved result message: 'You selected Ok'
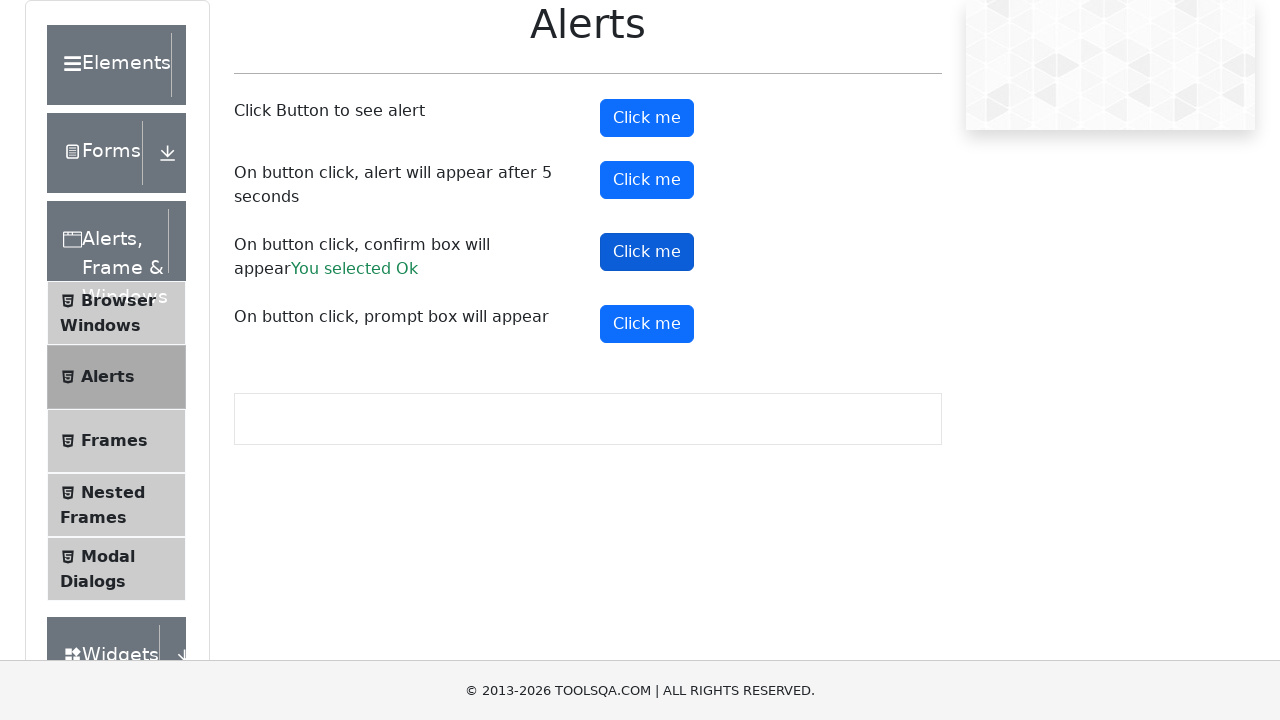

Verified that result message contains 'Ok'
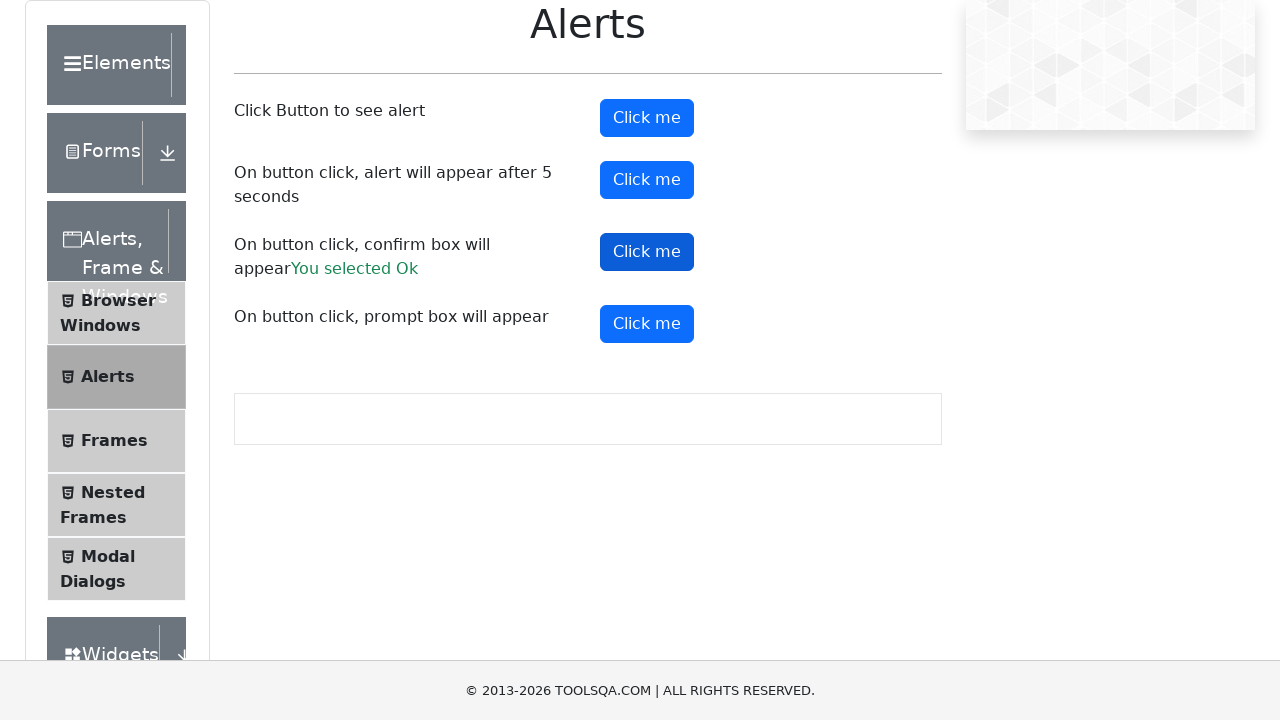

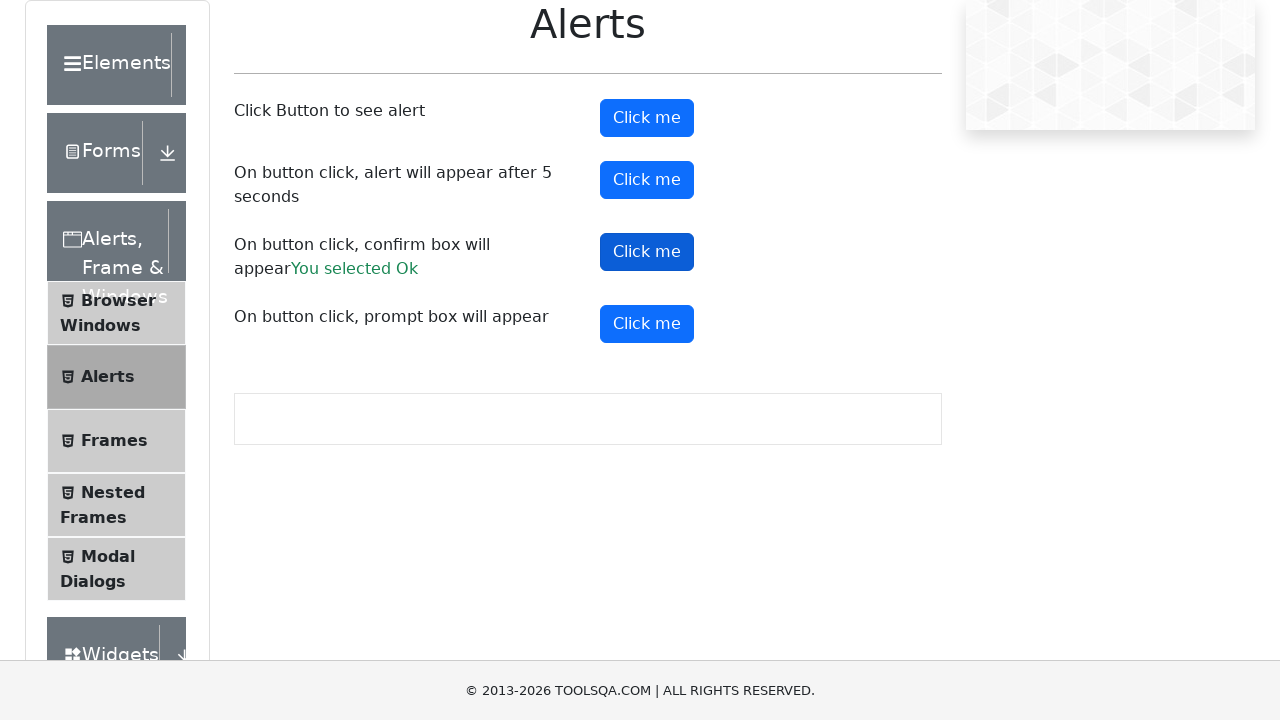